Navigates to AJIO e-commerce website with browser configured for incognito mode, maximized window, and disabled notifications

Starting URL: https://www.ajio.com/

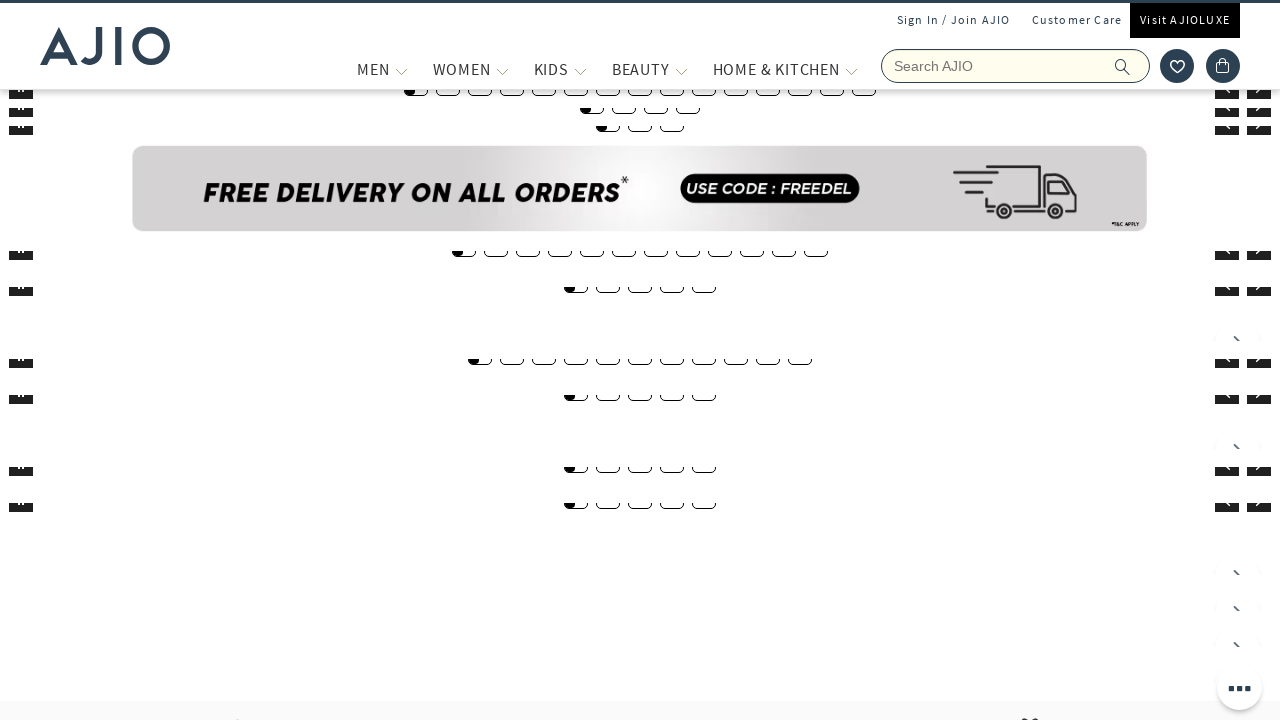

AJIO website loaded in incognito mode with maximized window and notifications disabled
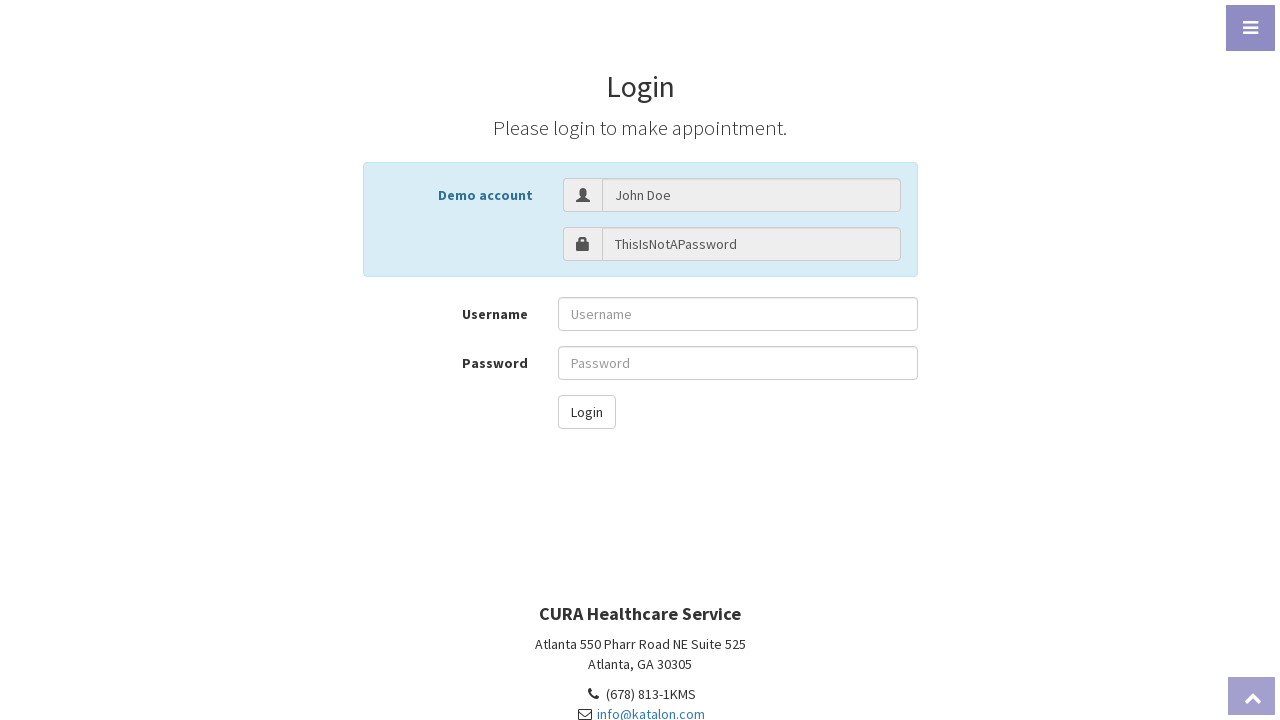

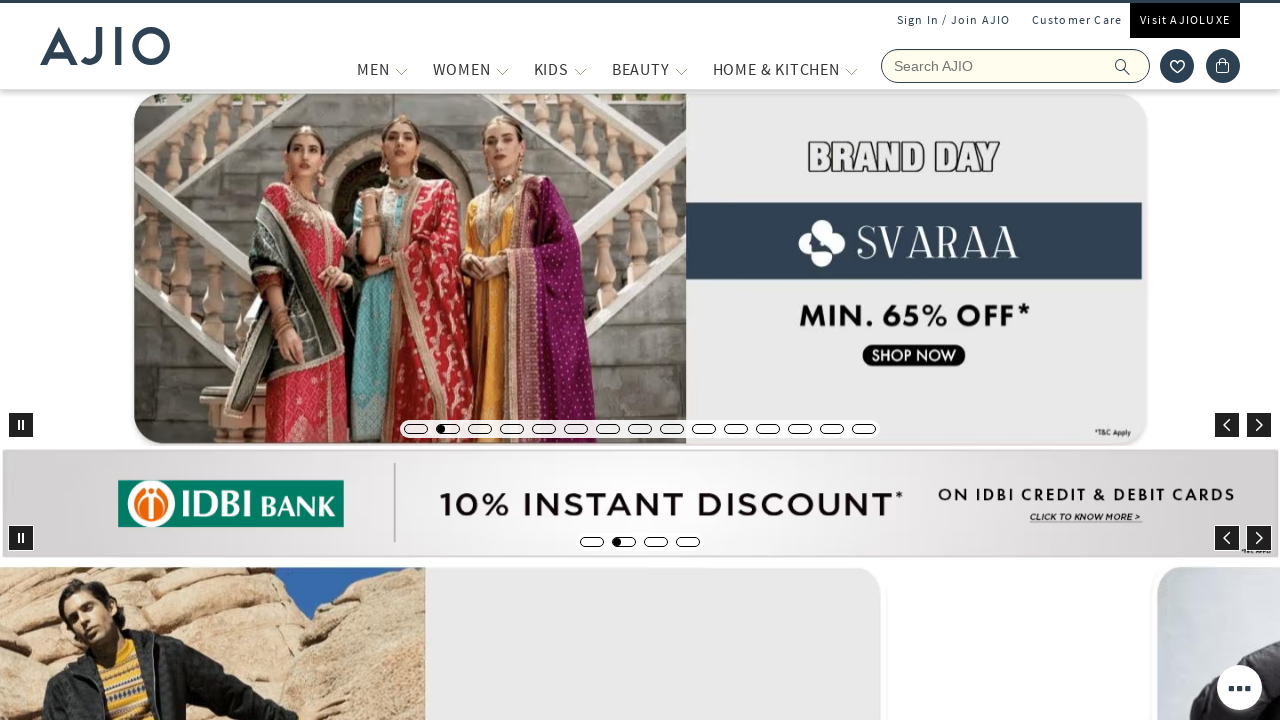